Uses fluent wait with polling to click the upload button, then waits for and clicks the secondary button.

Starting URL: https://web-locators-static-site-qa.vercel.app/Wait%20onTime

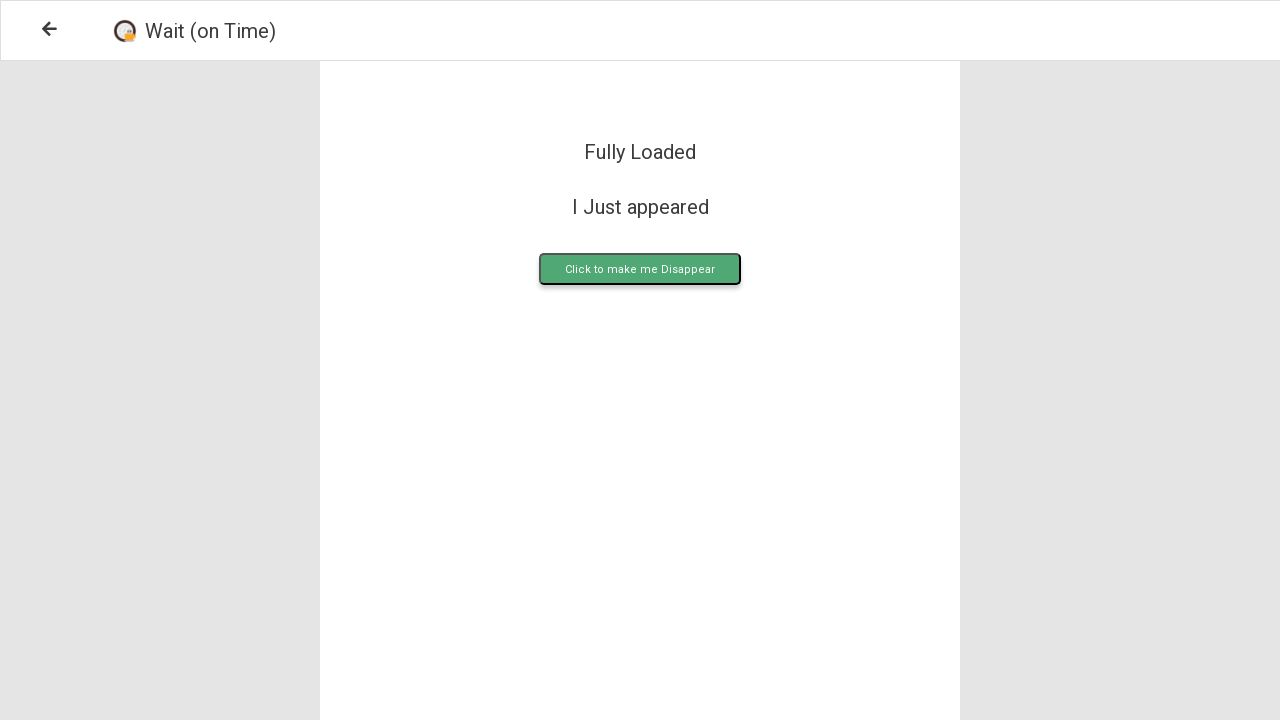

Waited for upload button to be visible
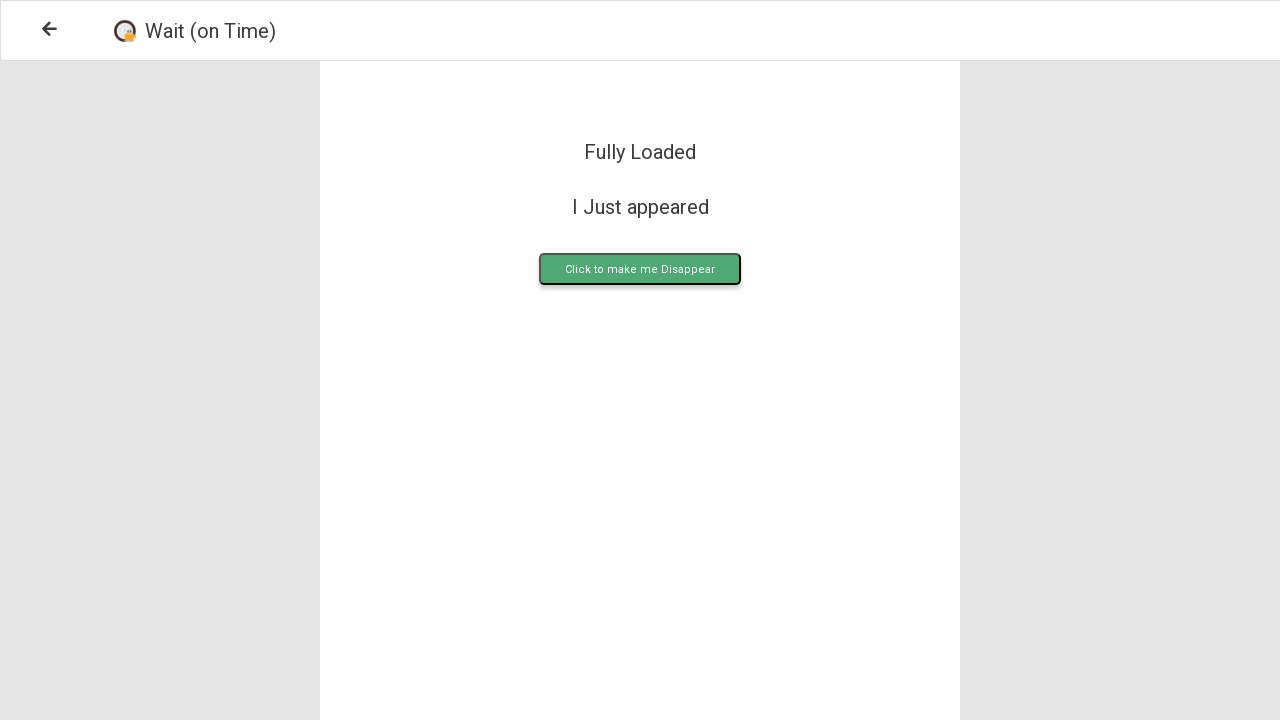

Clicked upload button at (640, 269) on .upload
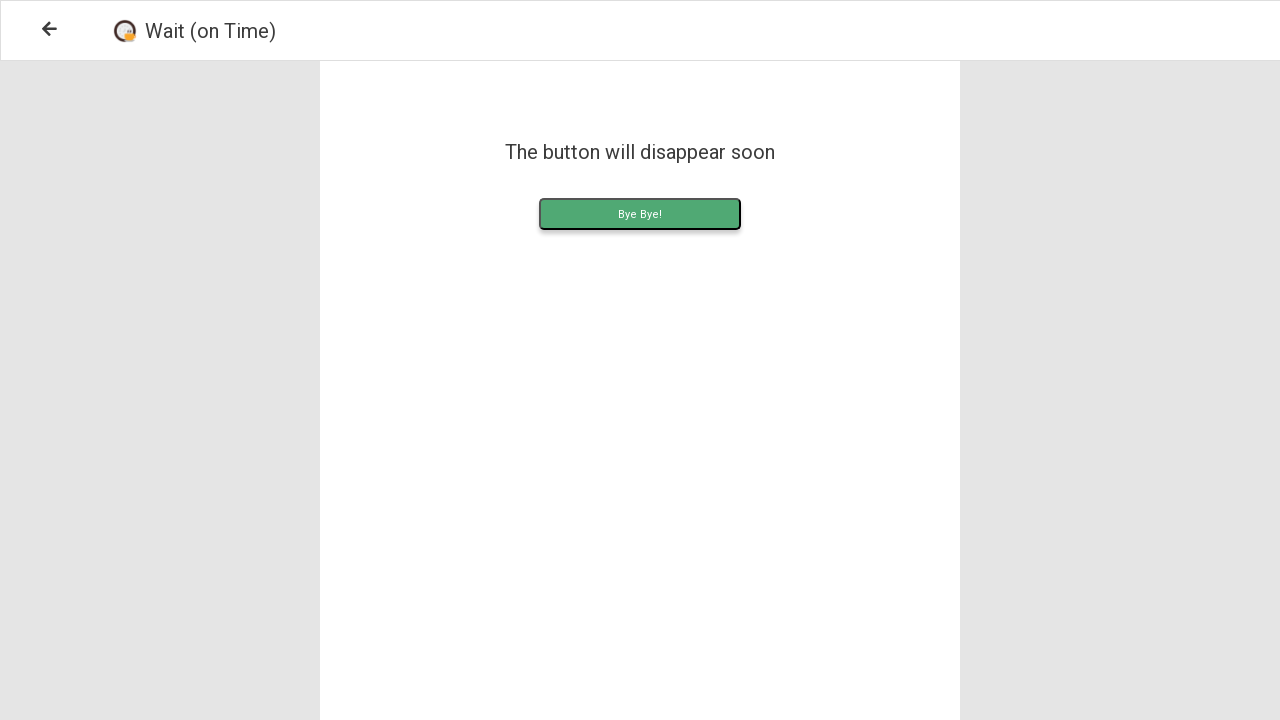

Waited for secondary uploadContent button to appear
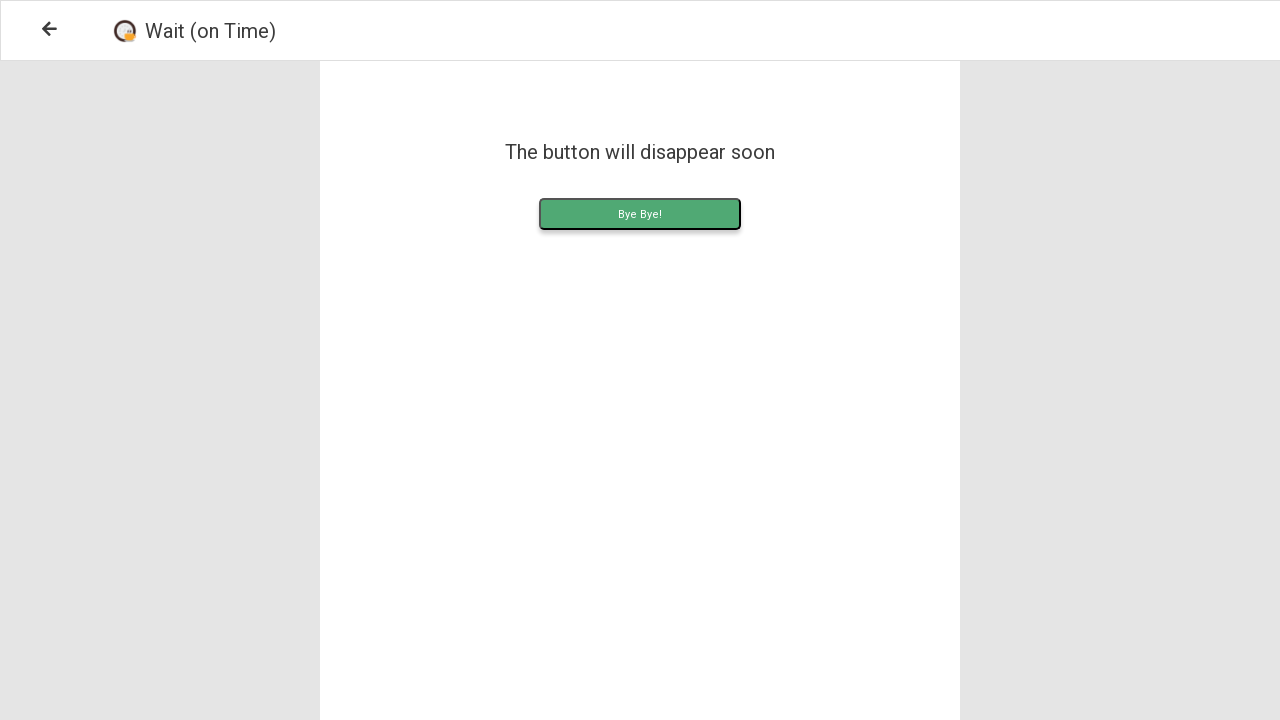

Clicked secondary uploadContent button at (640, 214) on .uploadContent
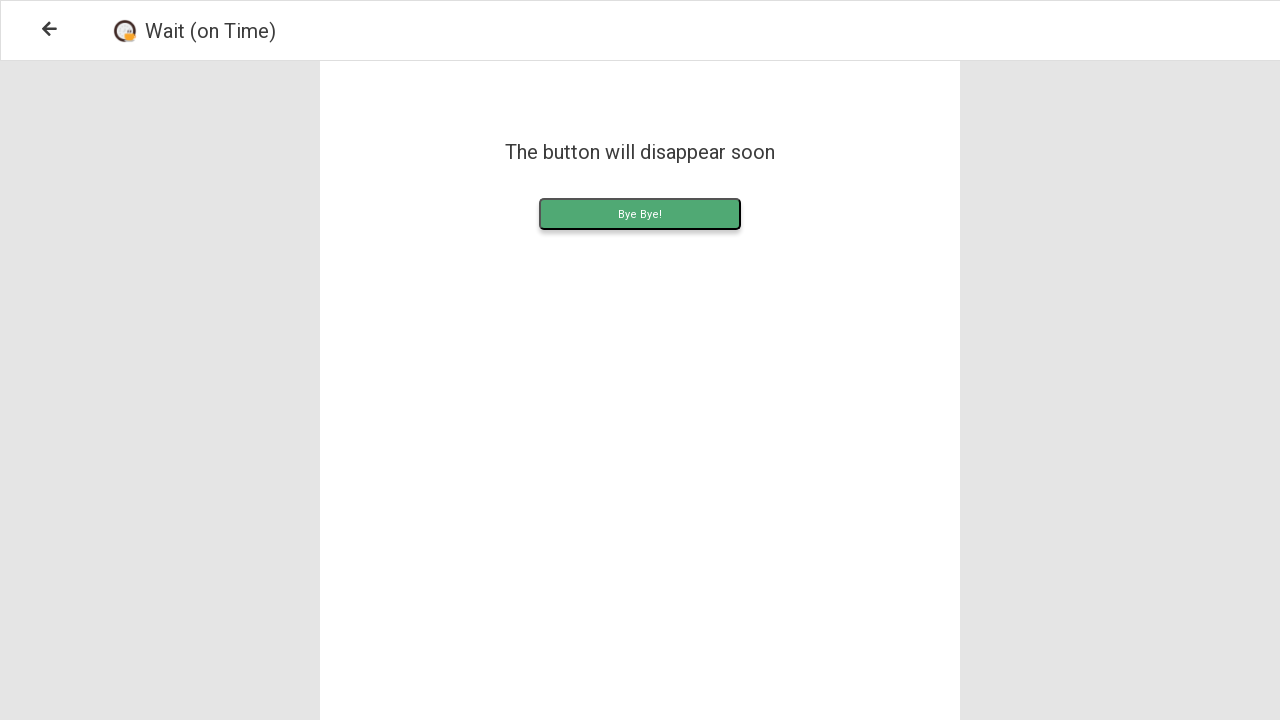

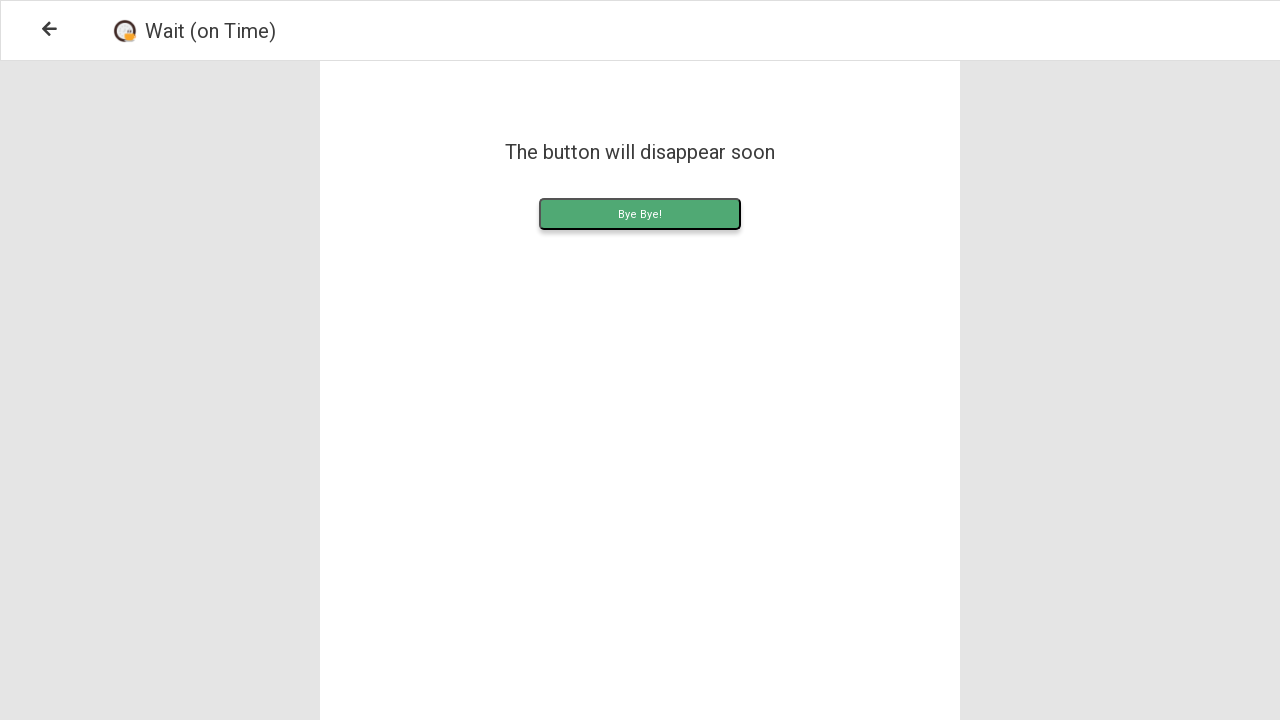